Tests that the contact form validates required fields and prevents submission when fields are empty.

Starting URL: https://nadildulran.netlify.app/

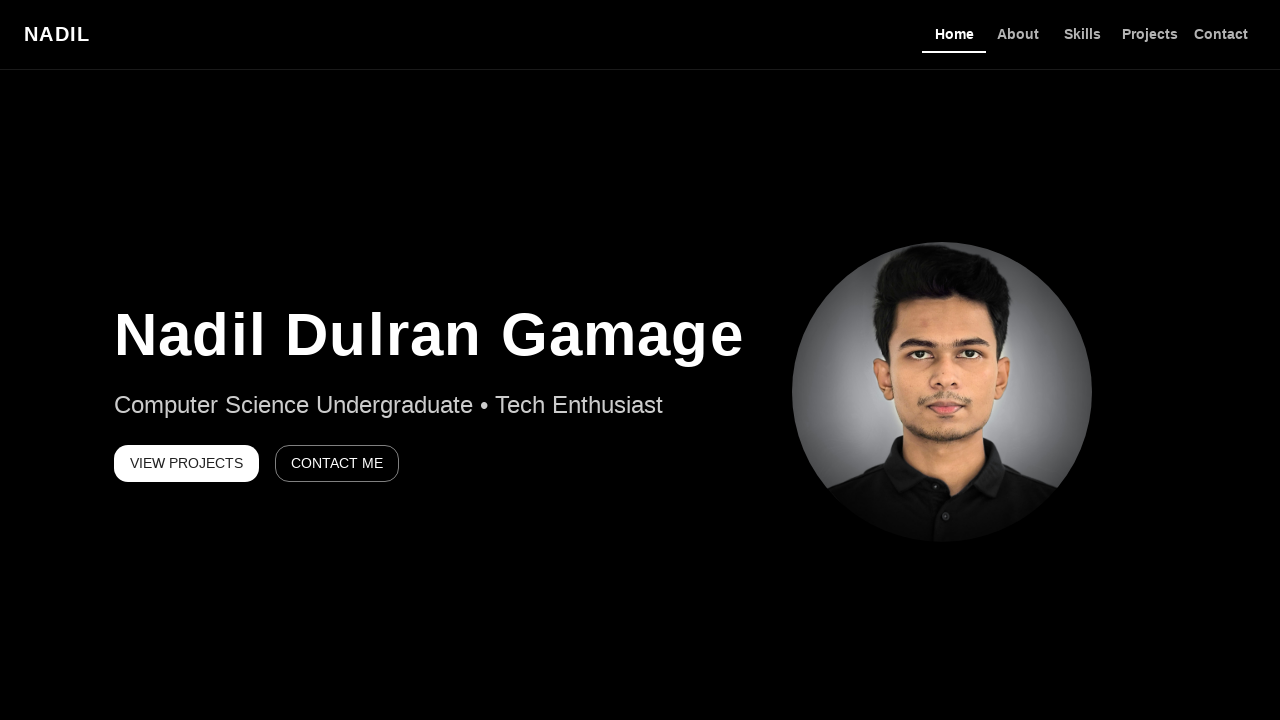

Located contact link or button
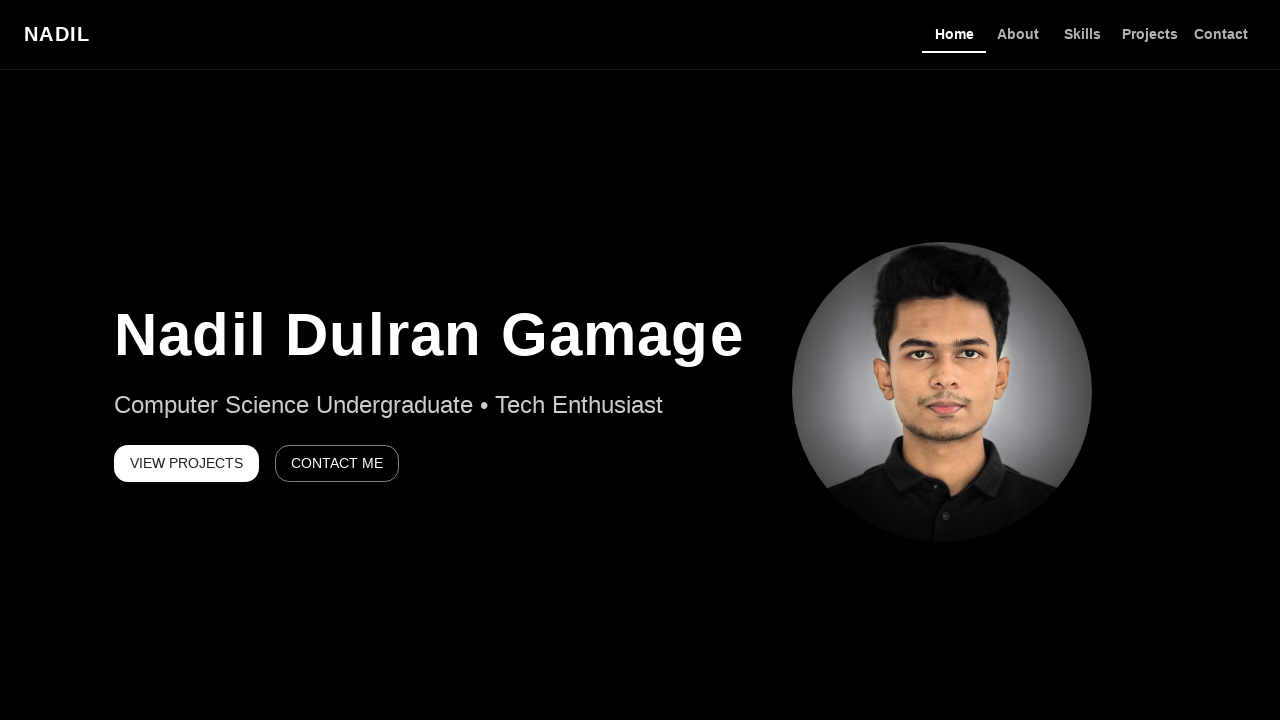

Clicked contact link to navigate to contact section at (1221, 34) on xpath=//button[normalize-space()='Contact'] >> nth=0
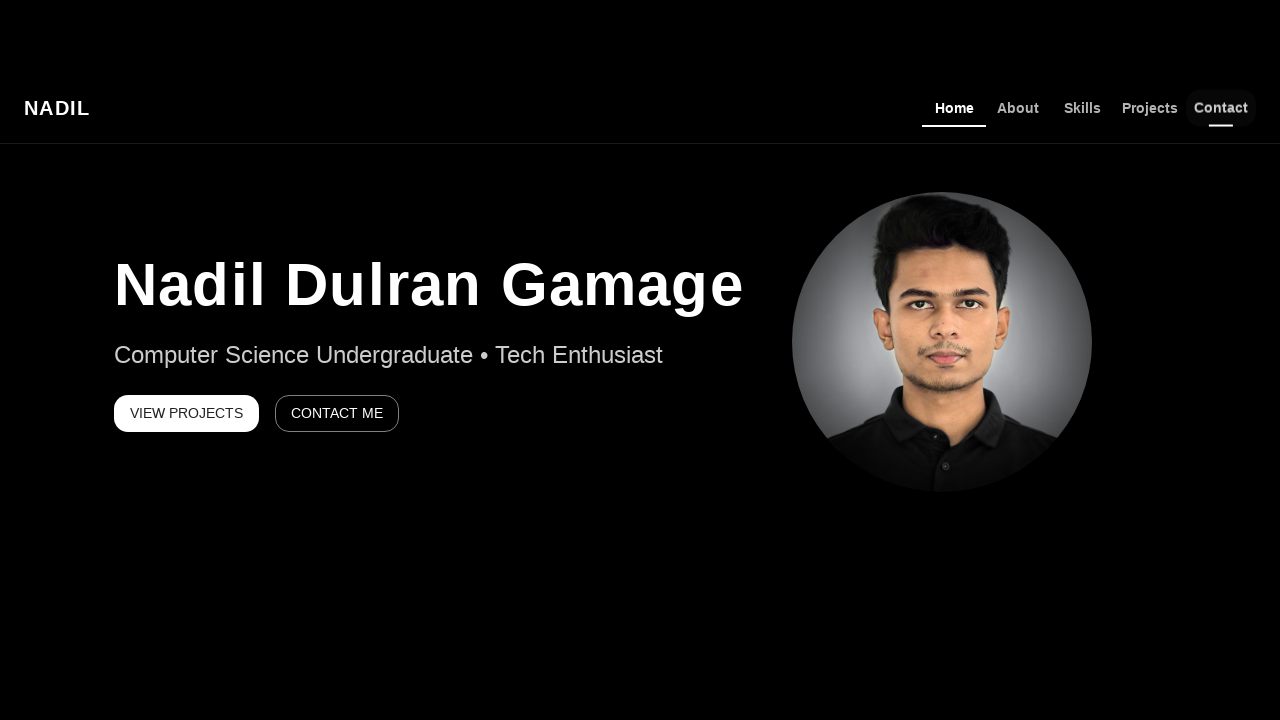

Contact section loaded with heading visible
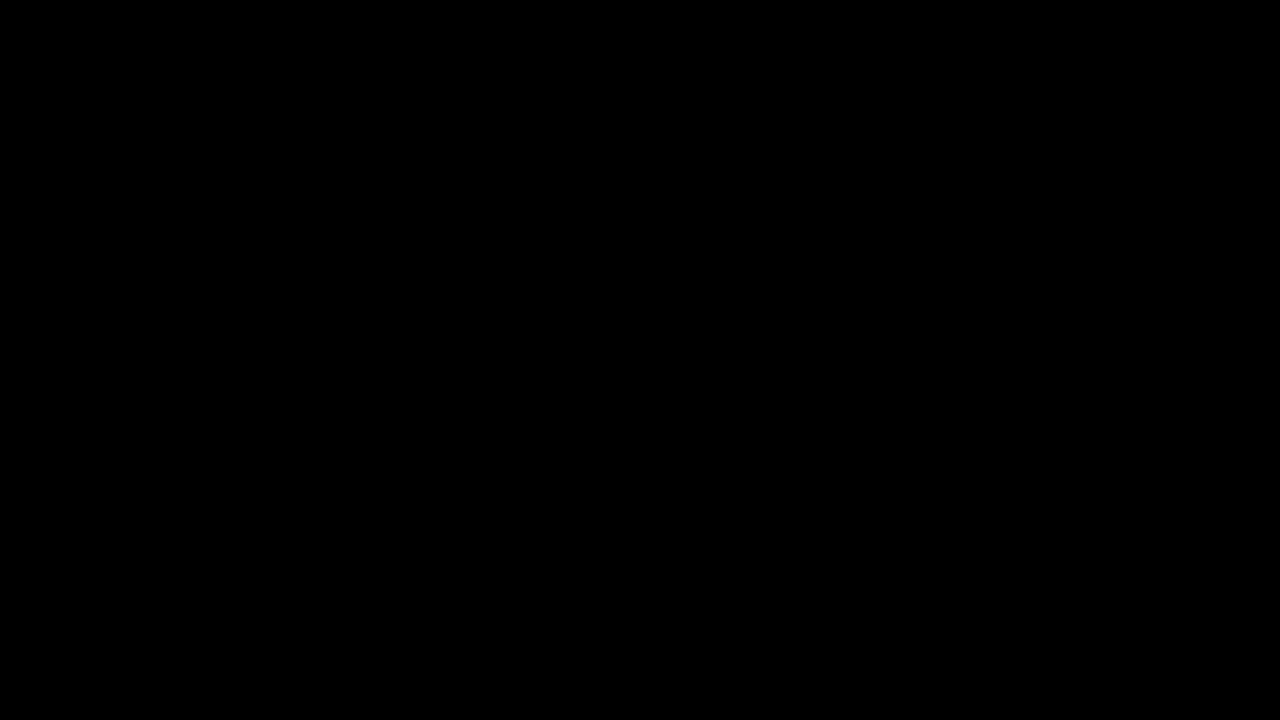

Clicked SEND button without filling any form fields at (166, 470) on xpath=//button[normalize-space()='SEND' or contains(.,'Send')]
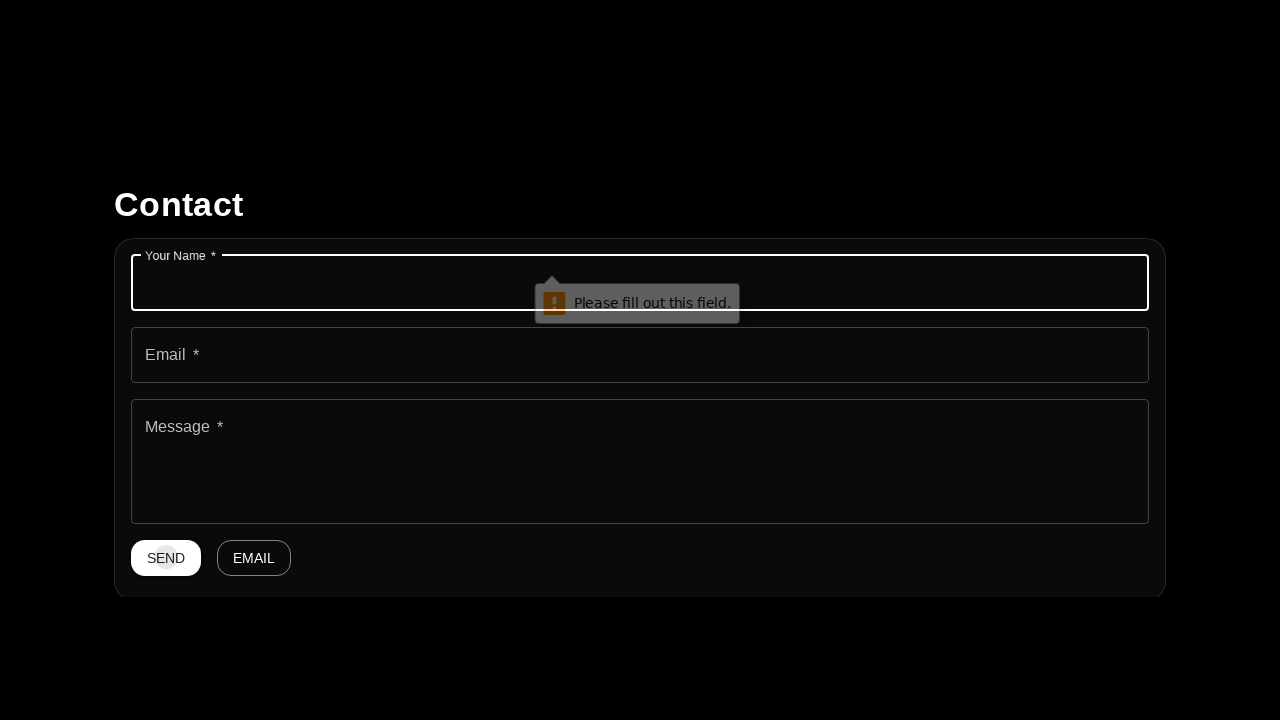

Checked name field validity
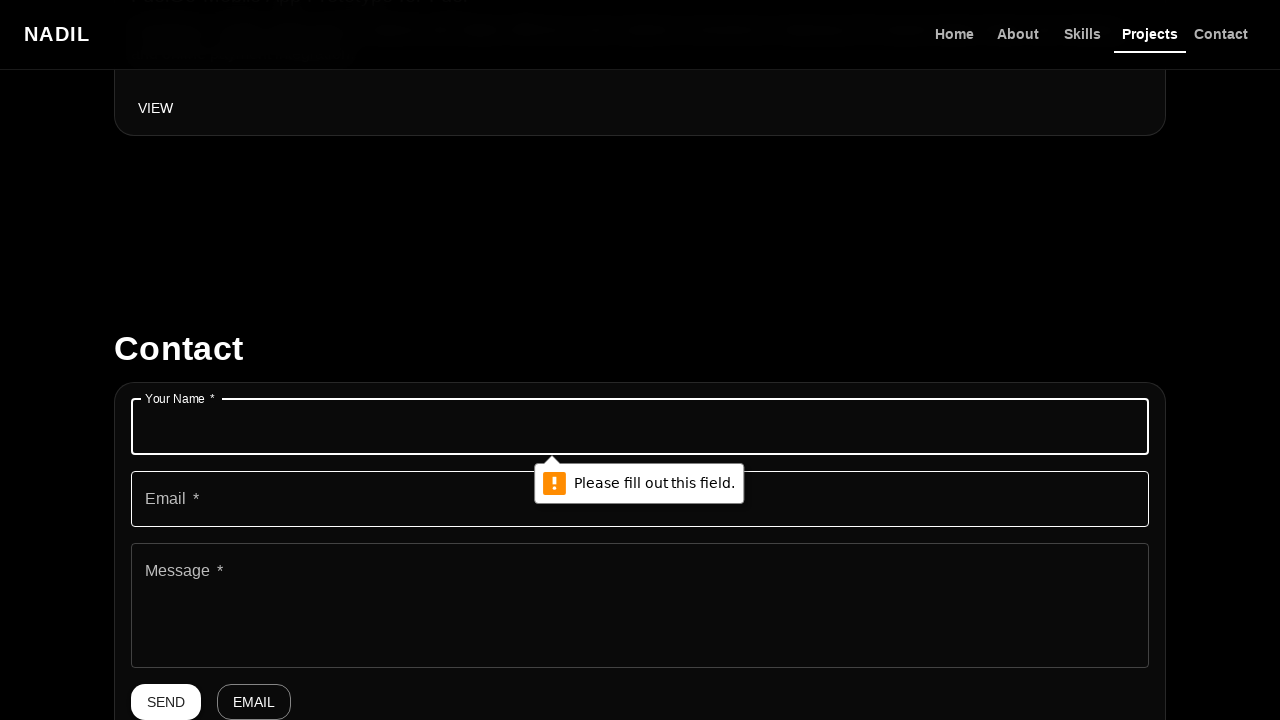

Checked email field validity
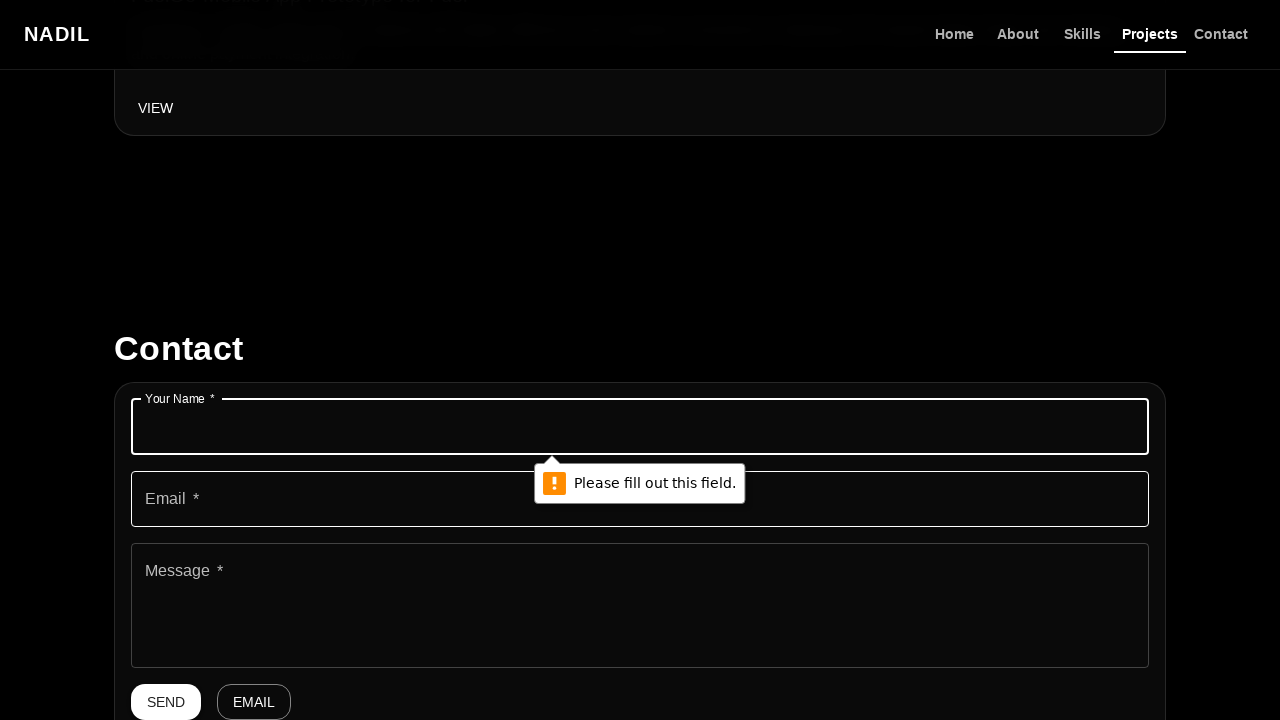

Checked message field validity
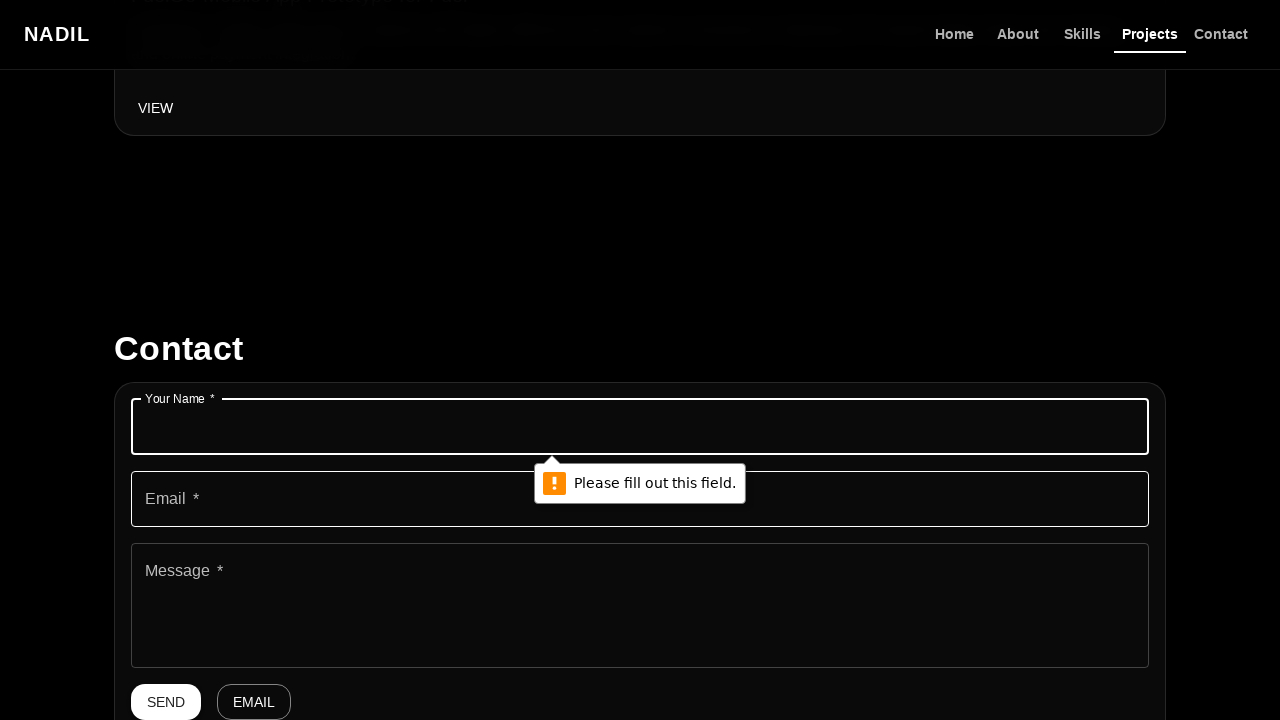

Validated that at least one form field is invalid as expected
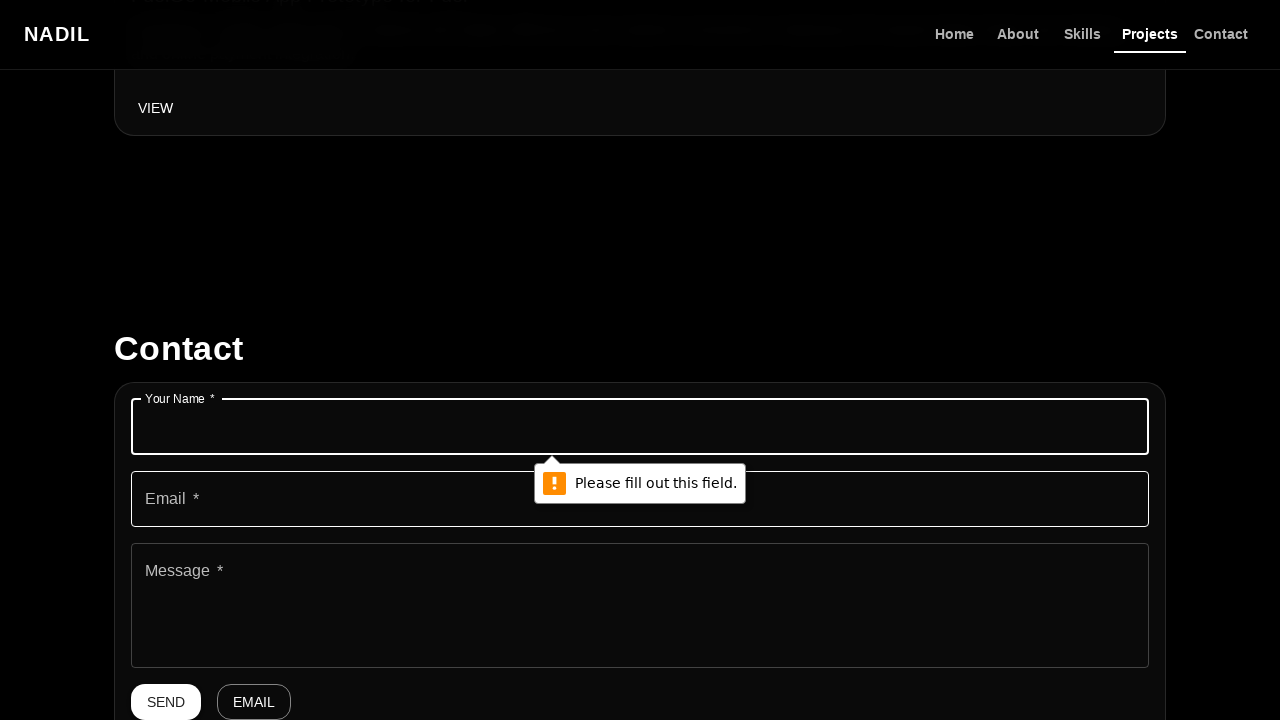

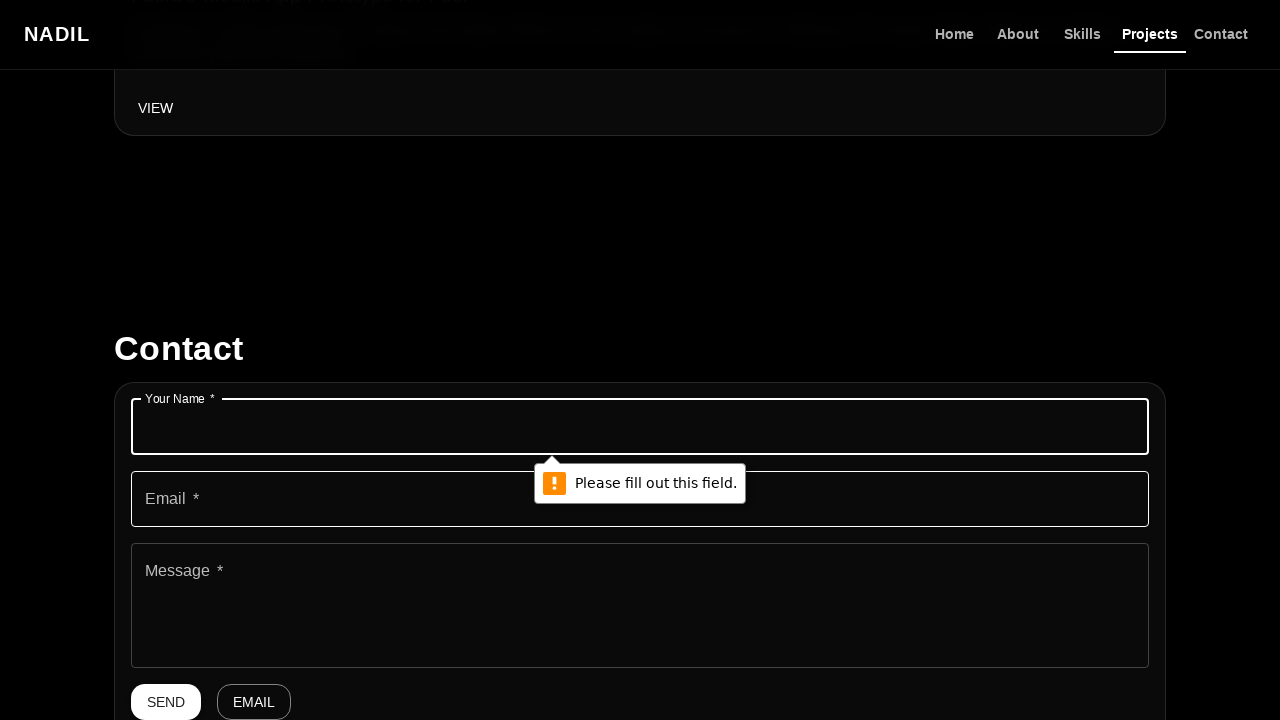